Navigates to the contact page by clicking on the sixth menu item

Starting URL: https://pokertexas.net/

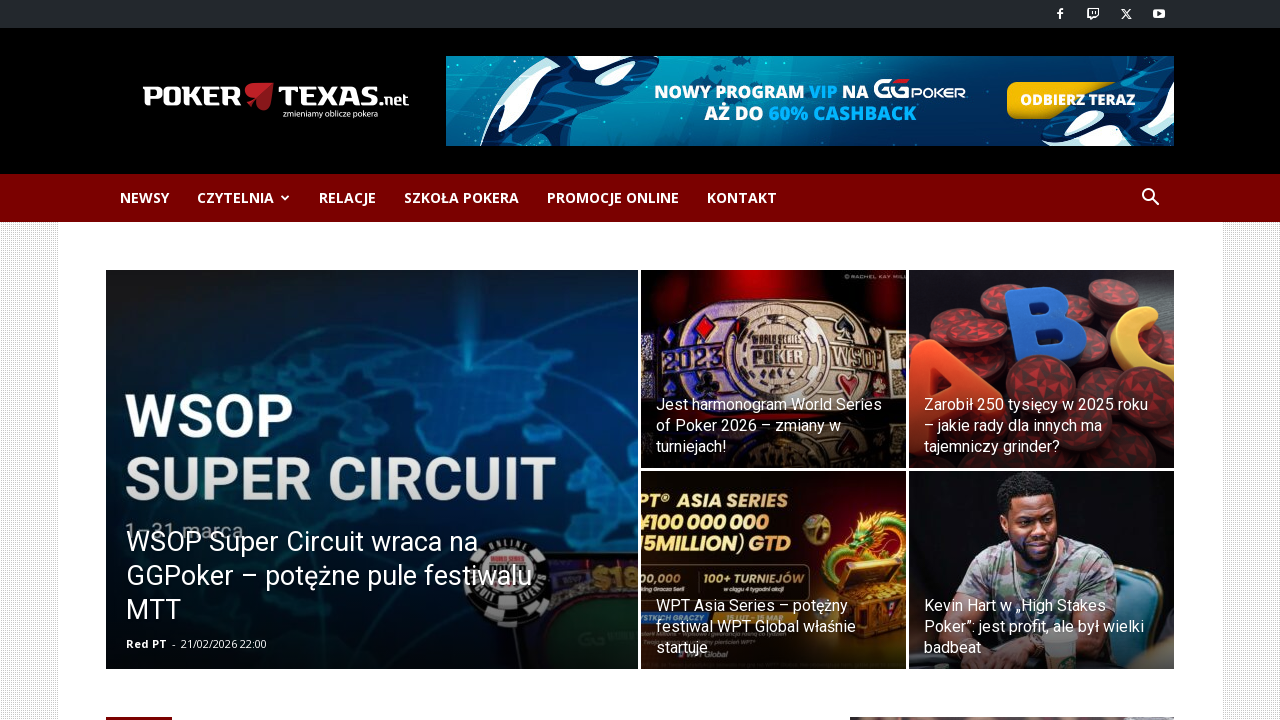

Navigated to https://pokertexas.net/
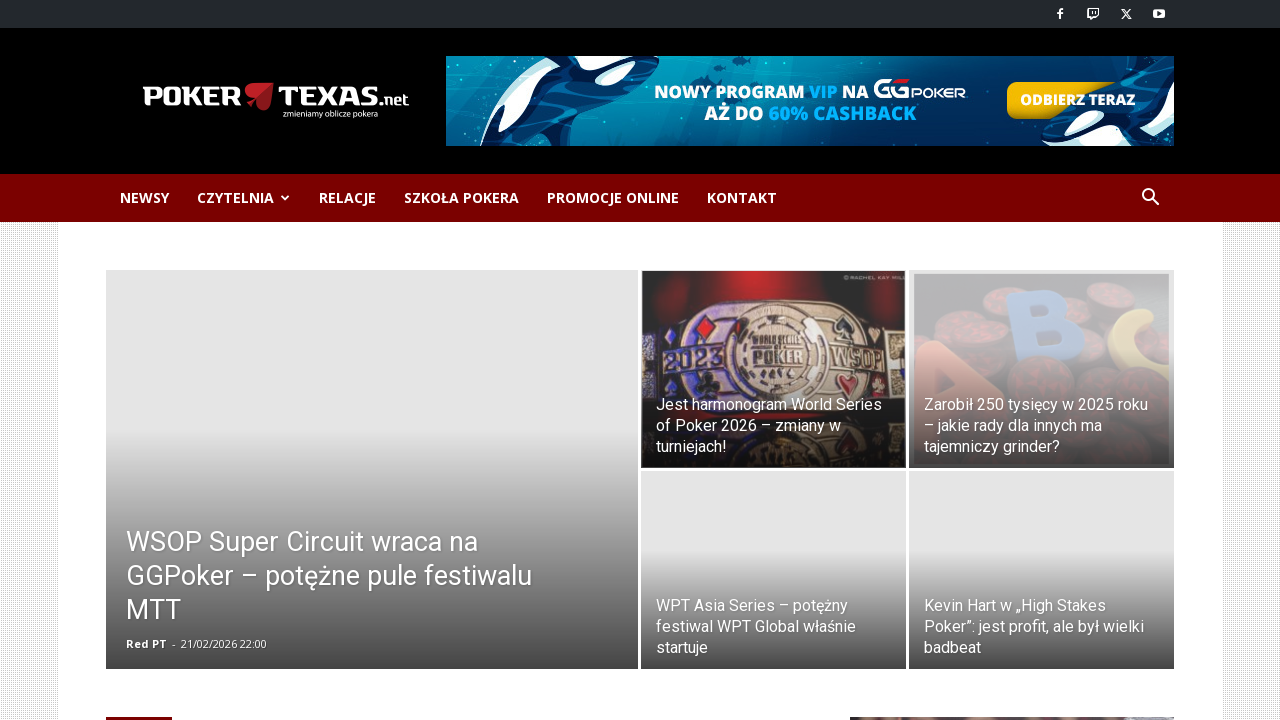

Clicked on the sixth menu item to navigate to contact page at (742, 198) on li.td-menu-item:nth-child(6) > a:nth-child(1)
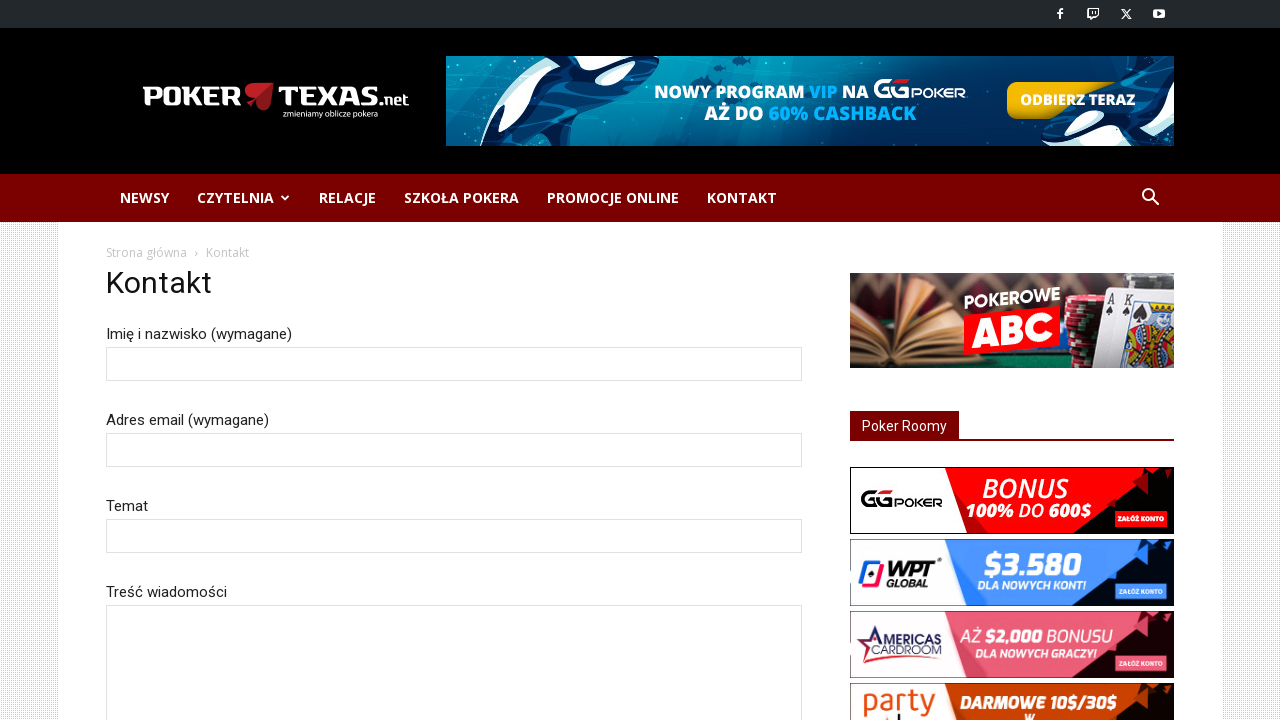

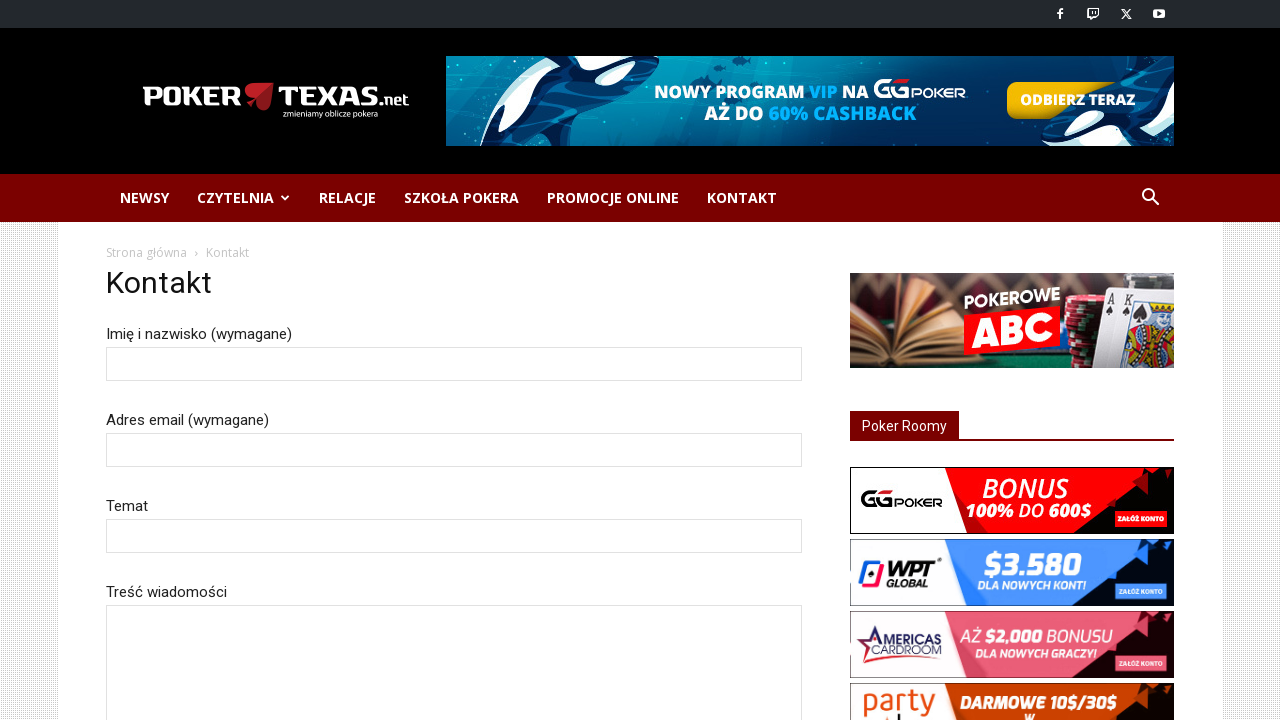